Simple navigation test that opens the Trendyol website and verifies the page loads

Starting URL: https://www.trendyol.com

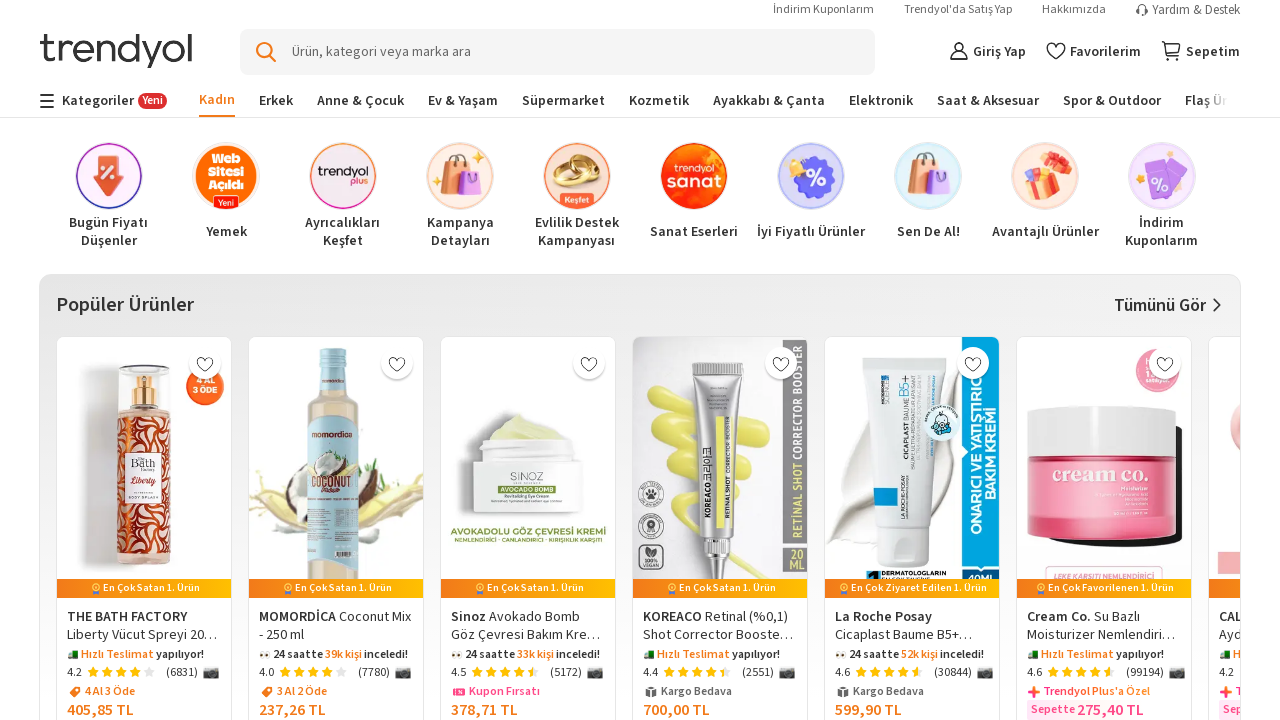

Waited for Trendyol website to load completely (networkidle state reached)
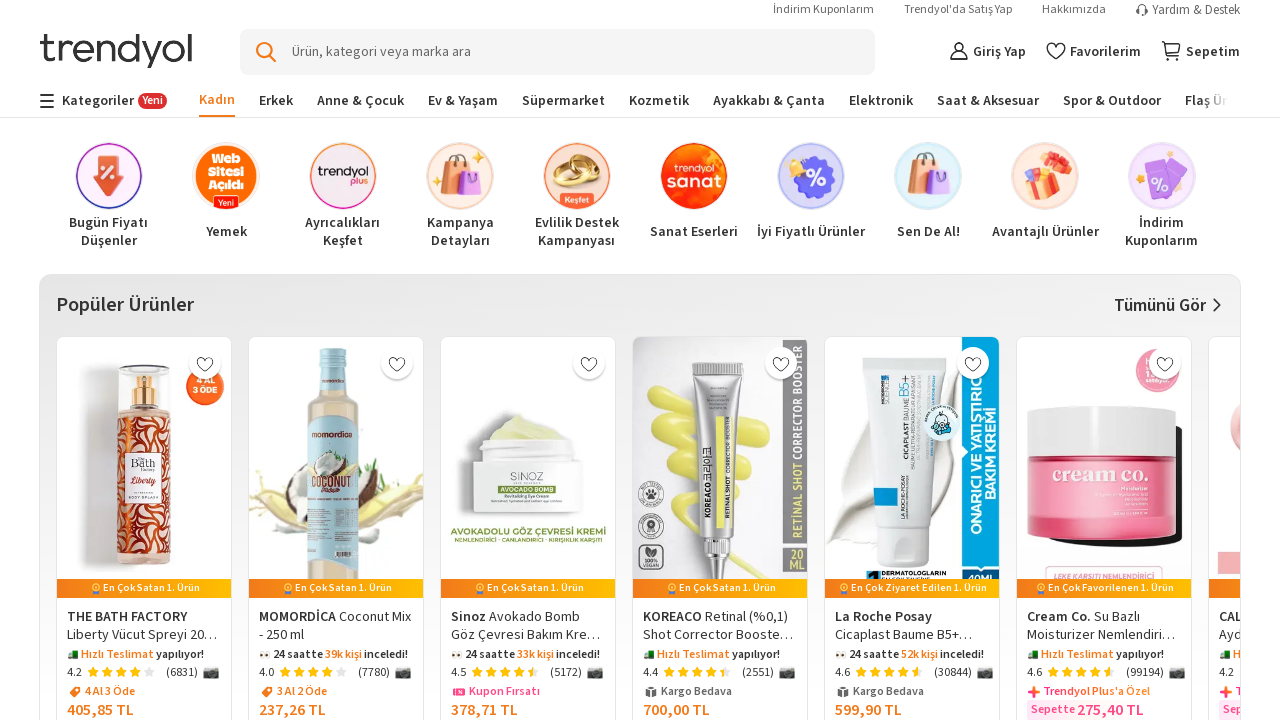

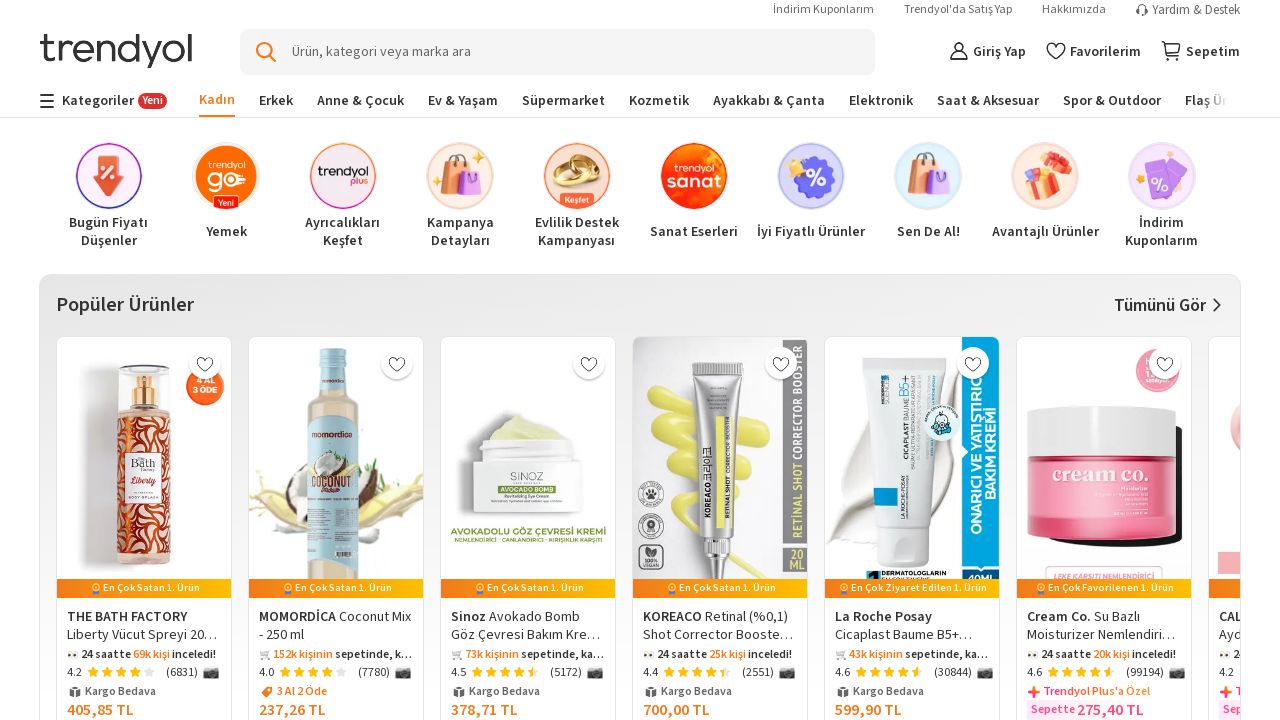